Tests a date and time picker widget by navigating through months and selecting a specific date and time

Starting URL: https://bevacqua.github.io/rome/

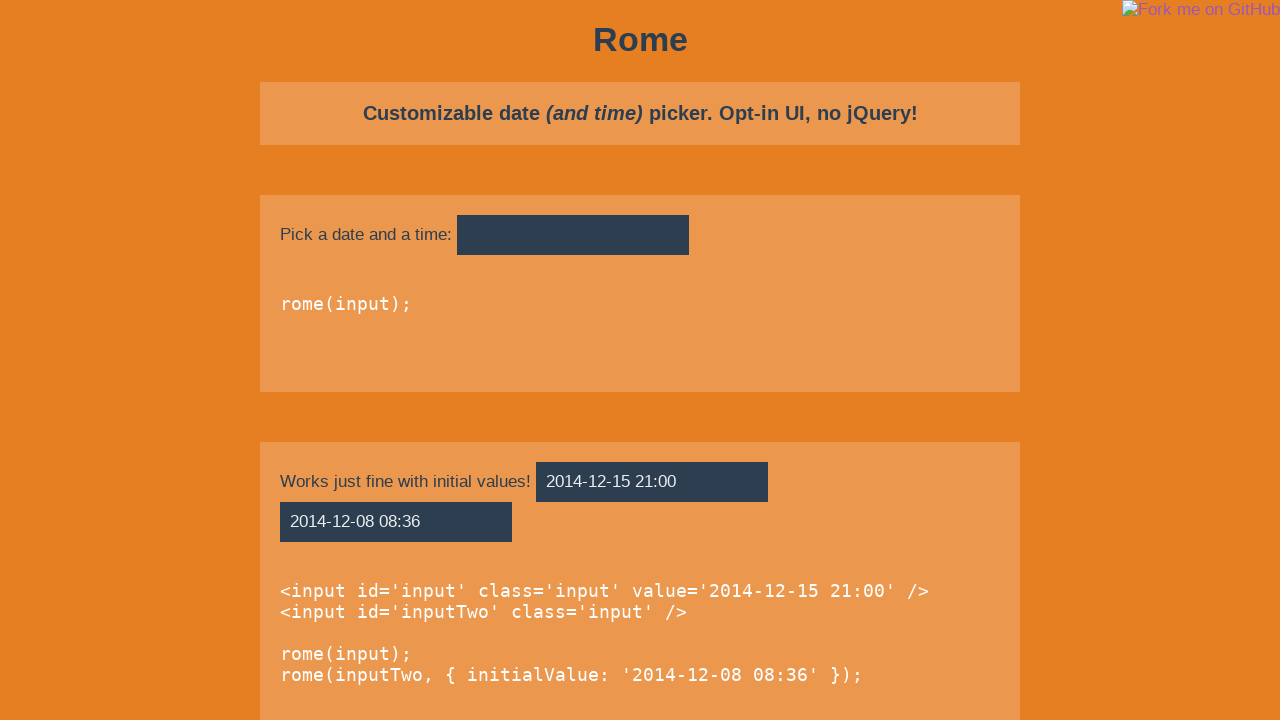

Clicked date/time input field to open the picker at (573, 235) on input#dt
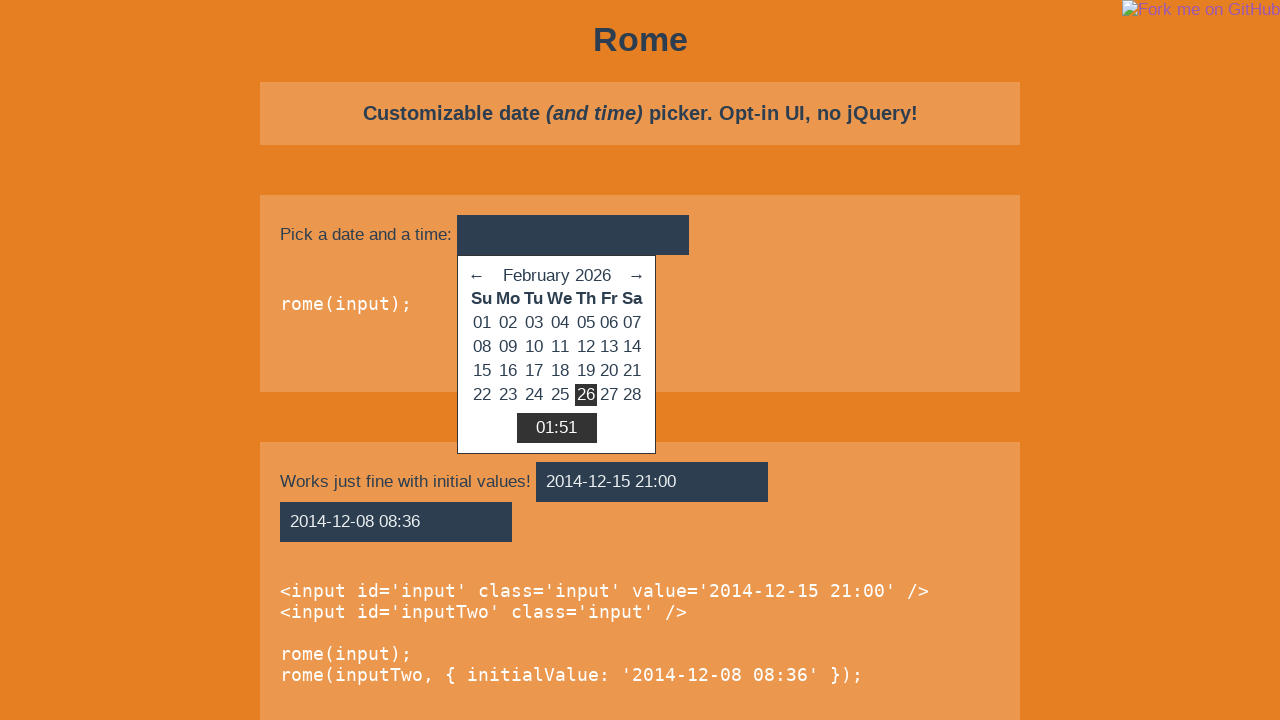

Clicked backward button to navigate to previous month at (476, 276) on //div[@class='rd-container rd-container-attachment']/div/div/button[@class='rd-b
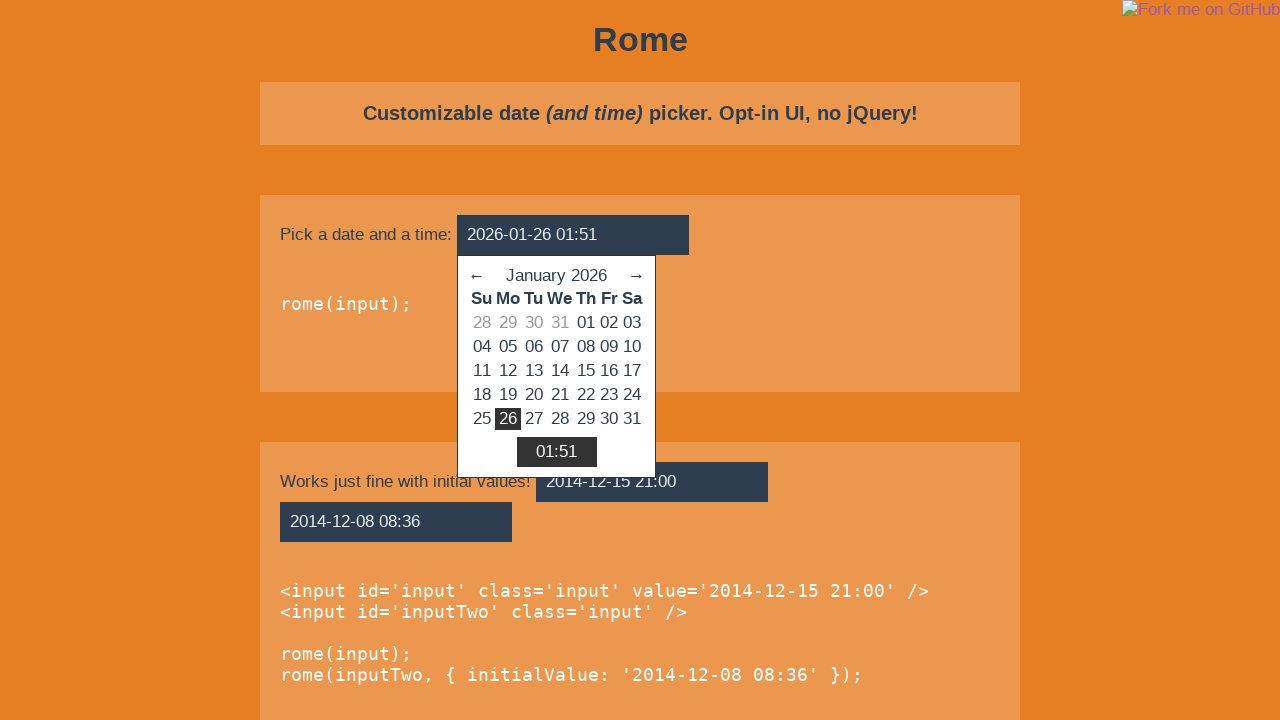

Waited for calendar animation
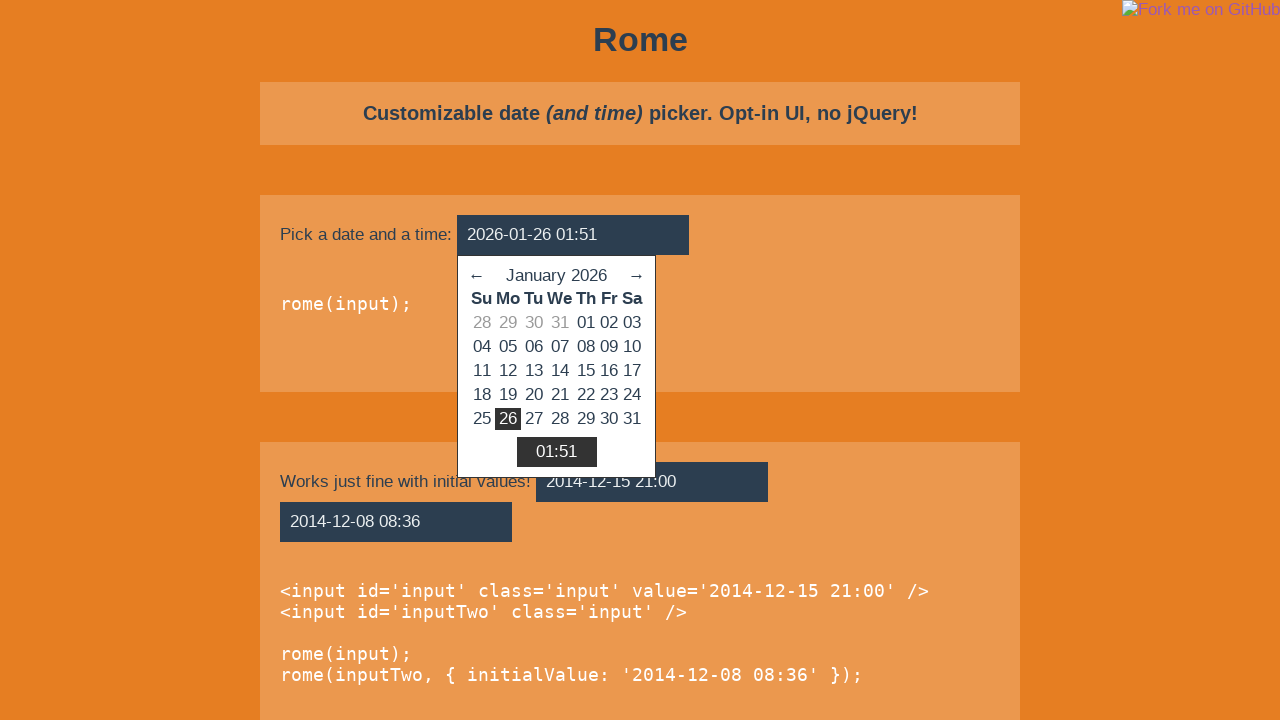

Clicked backward button again to navigate another month back at (476, 276) on //div[@class='rd-container rd-container-attachment']/div/div/button[@class='rd-b
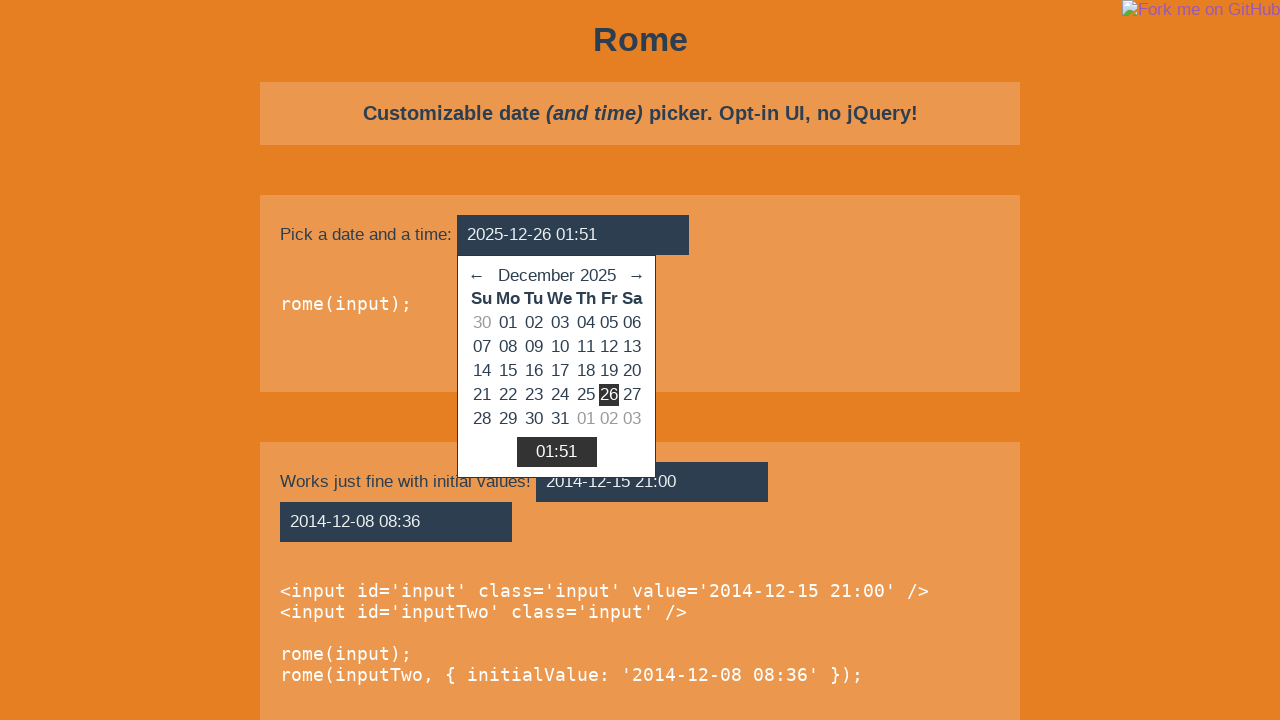

Waited for calendar animation
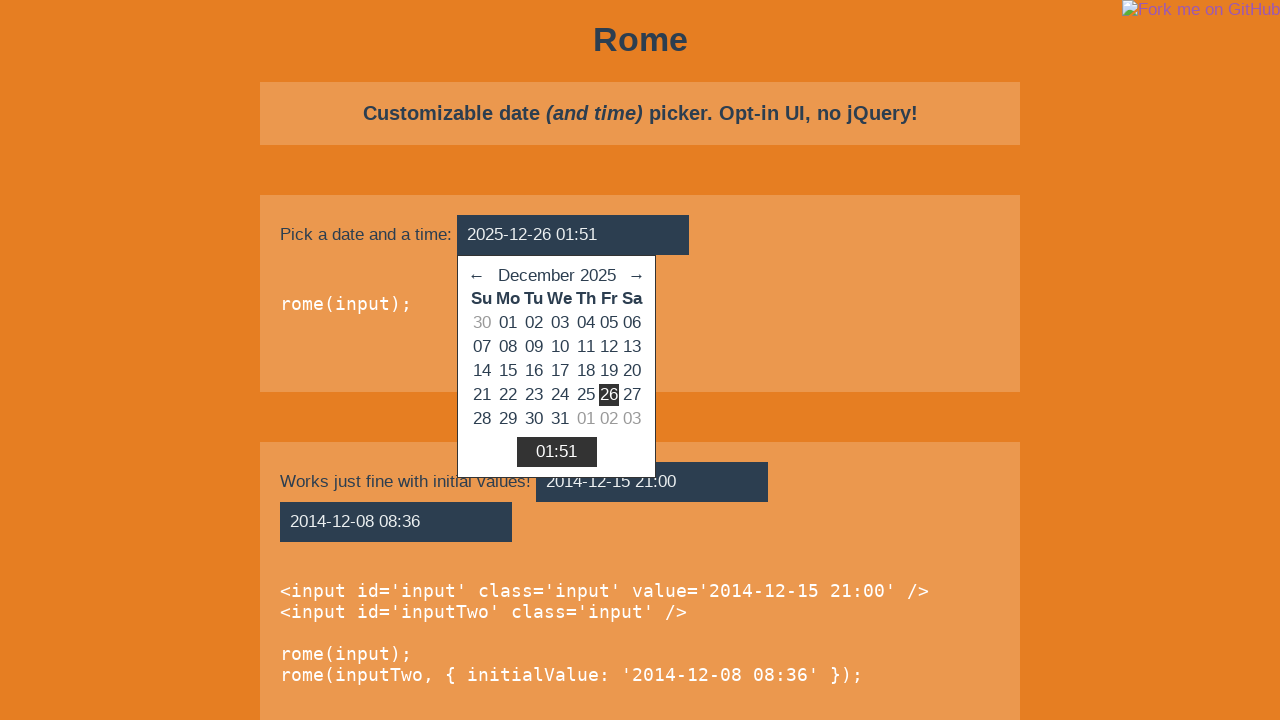

Clicked forward button to navigate to next month at (636, 276) on //div[@class='rd-container rd-container-attachment']/div/div/button[@class='rd-n
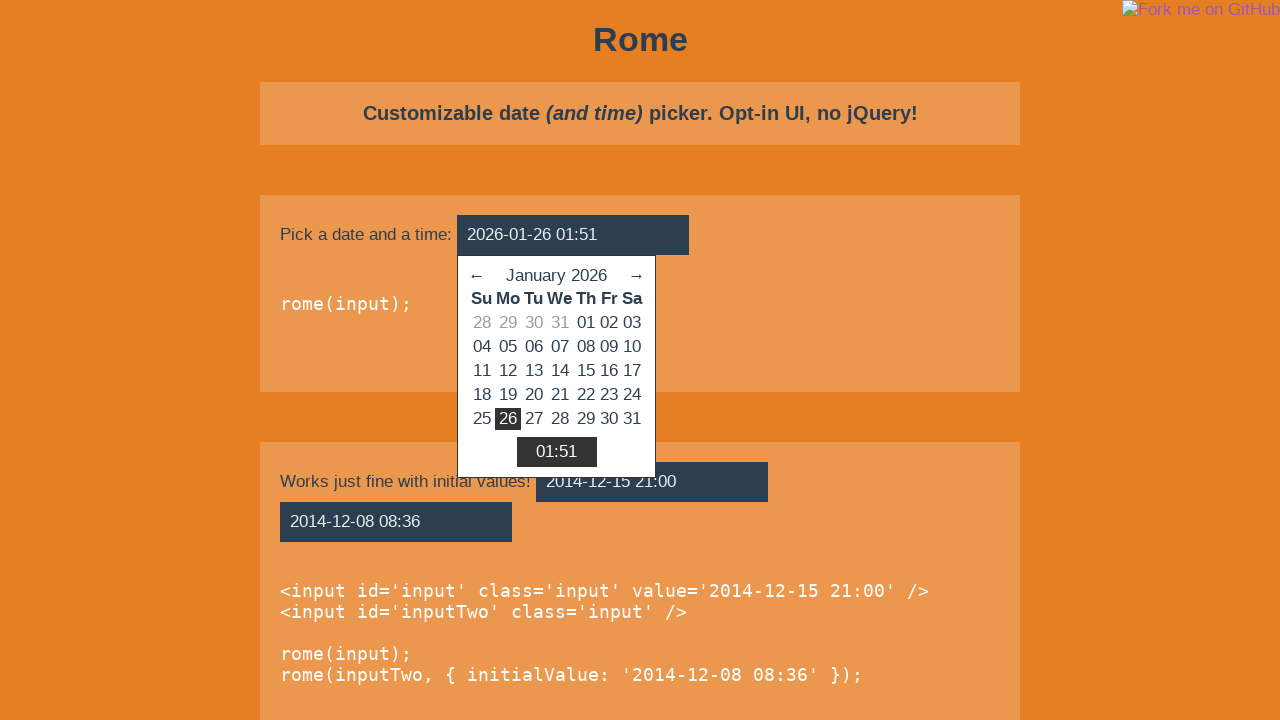

Waited for calendar animation
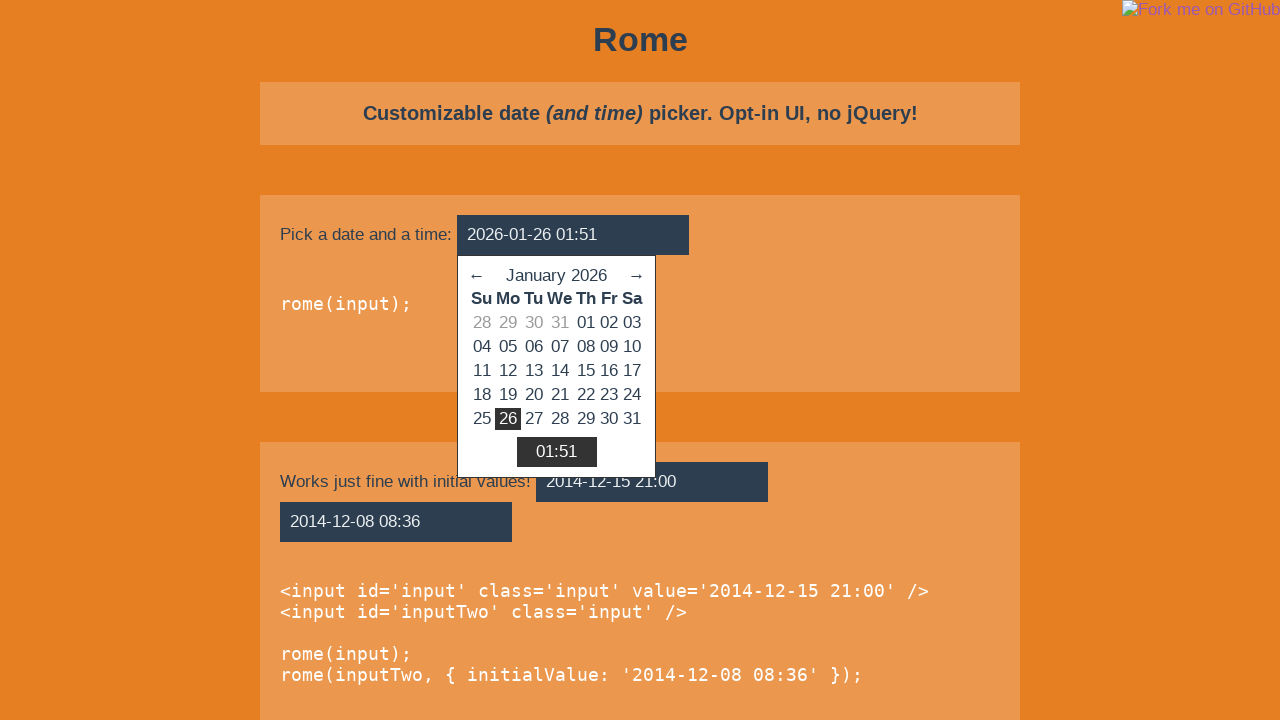

Selected day 01 from the calendar at (586, 323) on xpath=//div[@class='rd-container rd-container-attachment']//td[@class='rd-day-bo
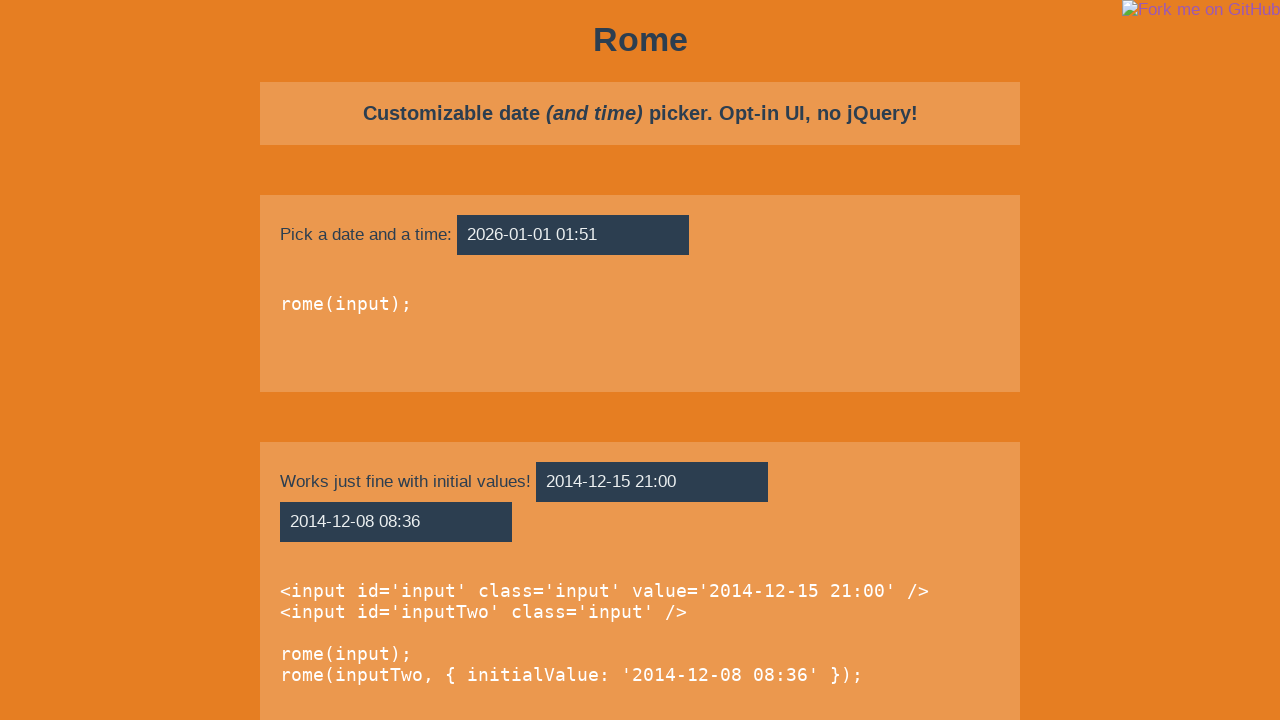

Waited for date selection to register
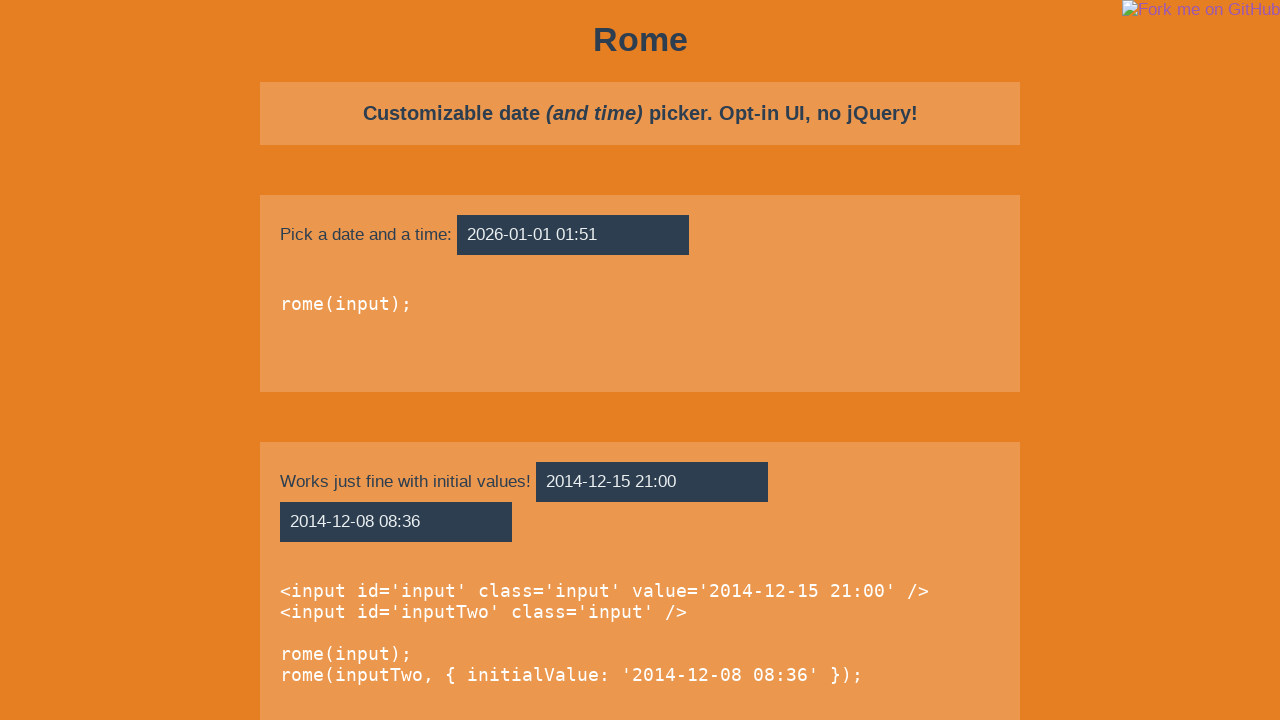

Reopened the date/time picker at (573, 235) on input#dt
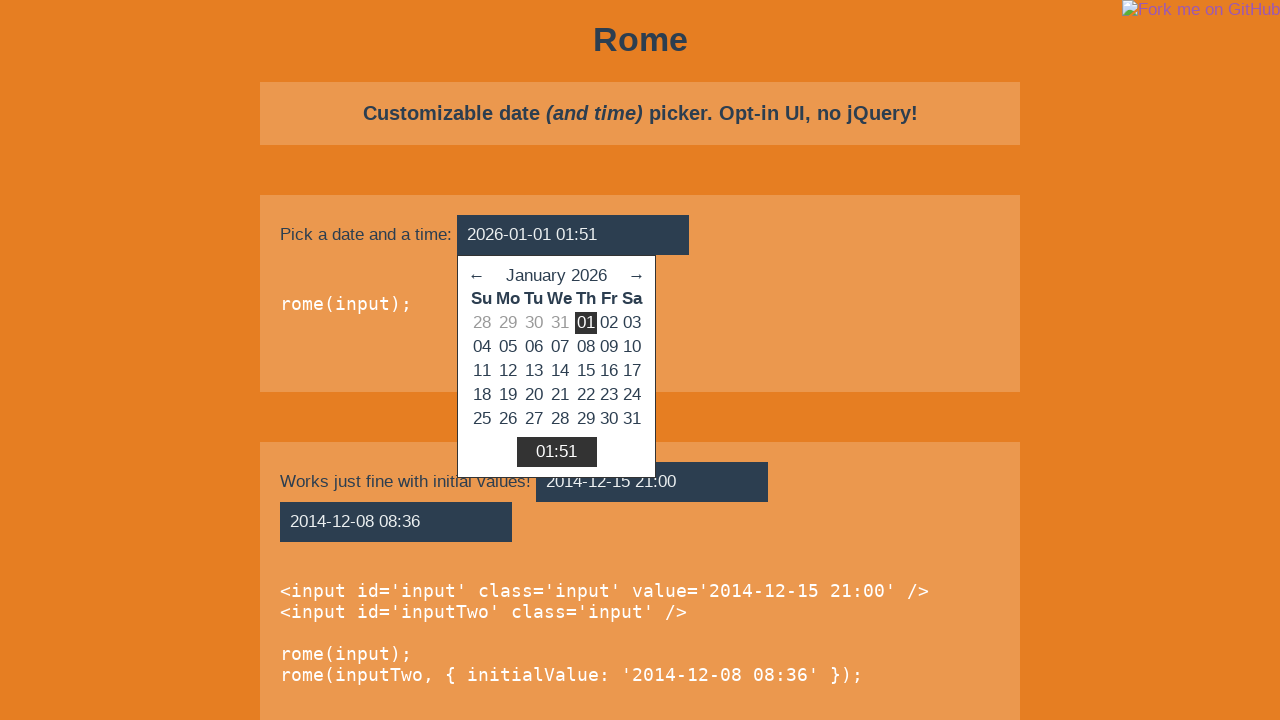

Clicked on timestamp box to show time options at (556, 452) on xpath=/html[1]/body[1]/div[2]/div[2]/div[1]
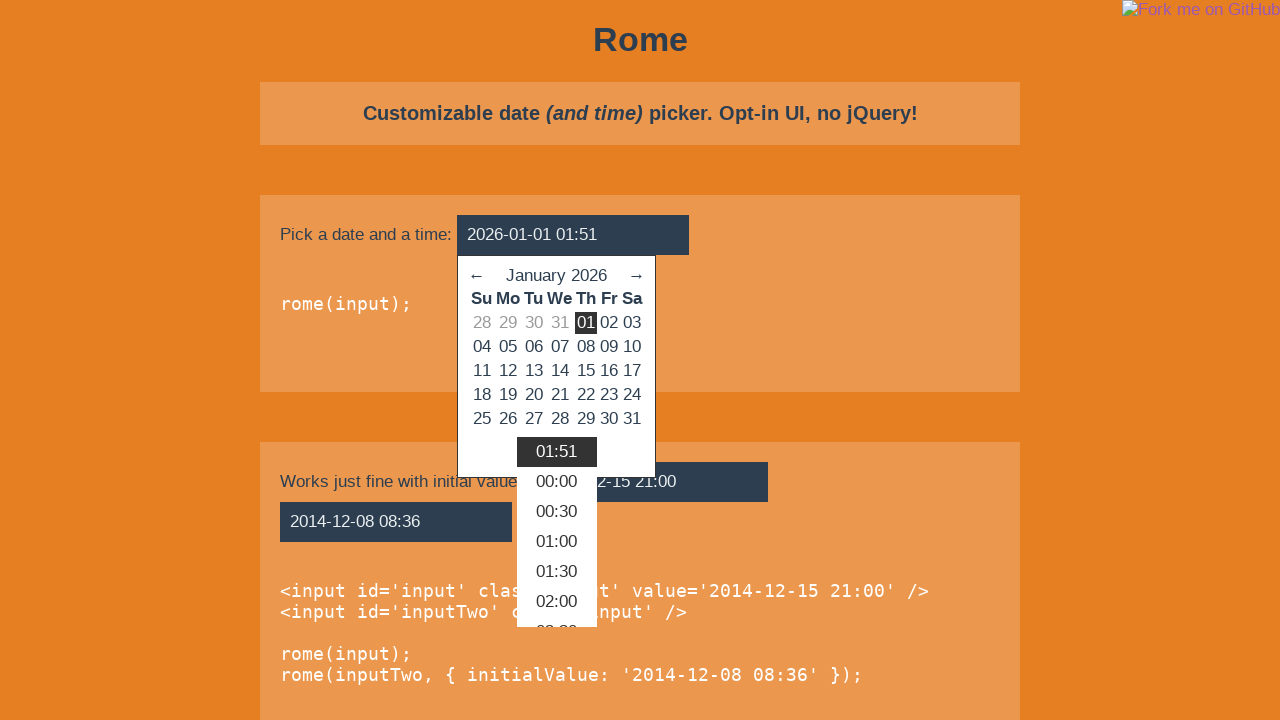

Waited for time options to display
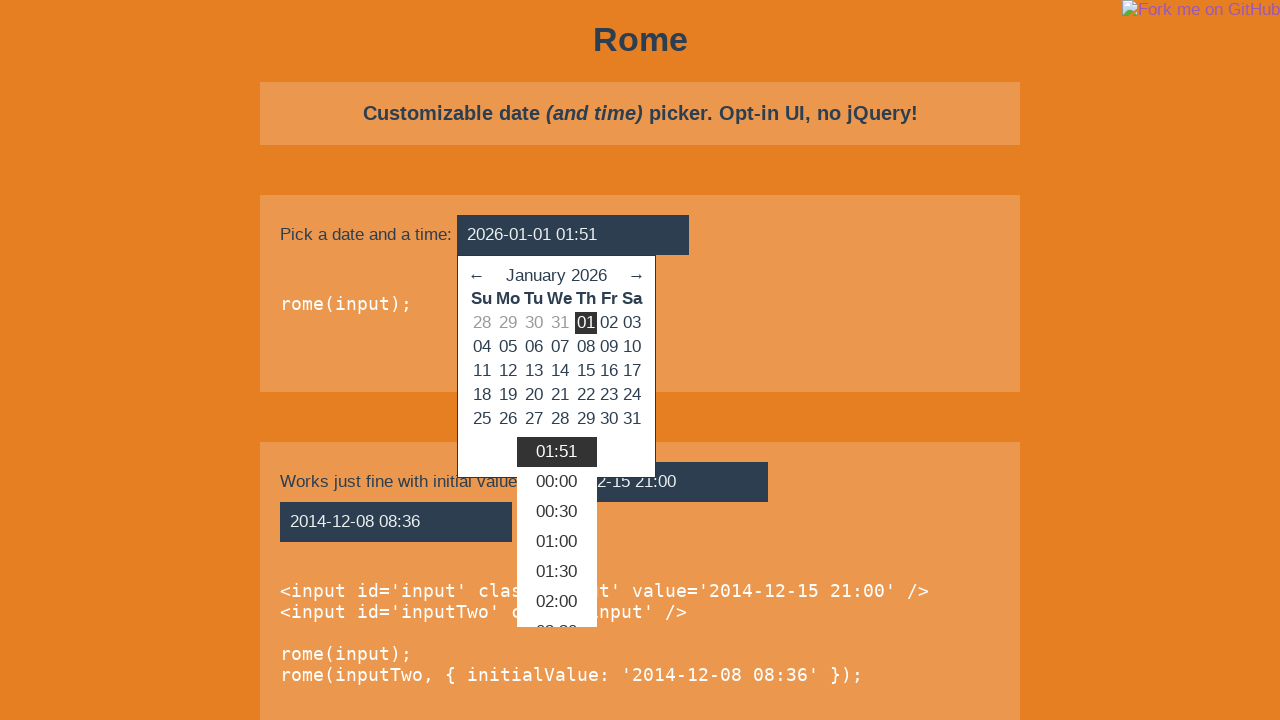

Selected 00:30 time option at (556, 512) on xpath=//div[@class='rd-container rd-container-attachment']//div[@class='rd-time-
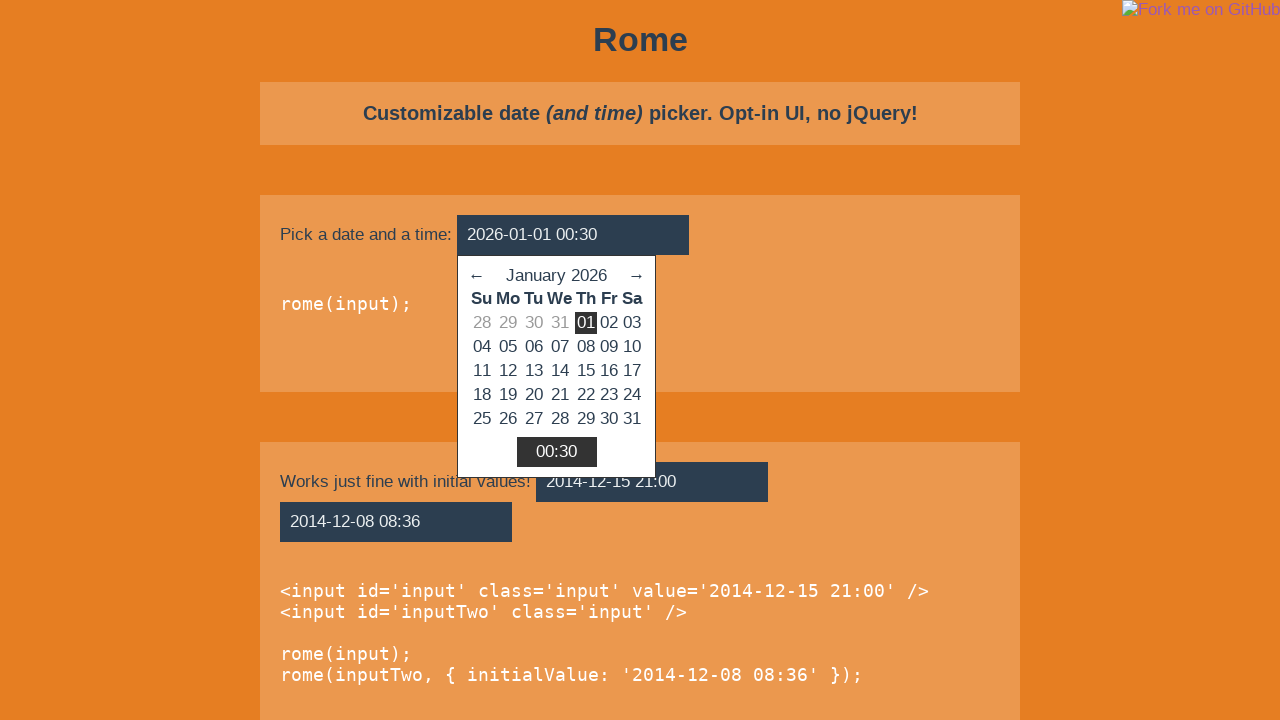

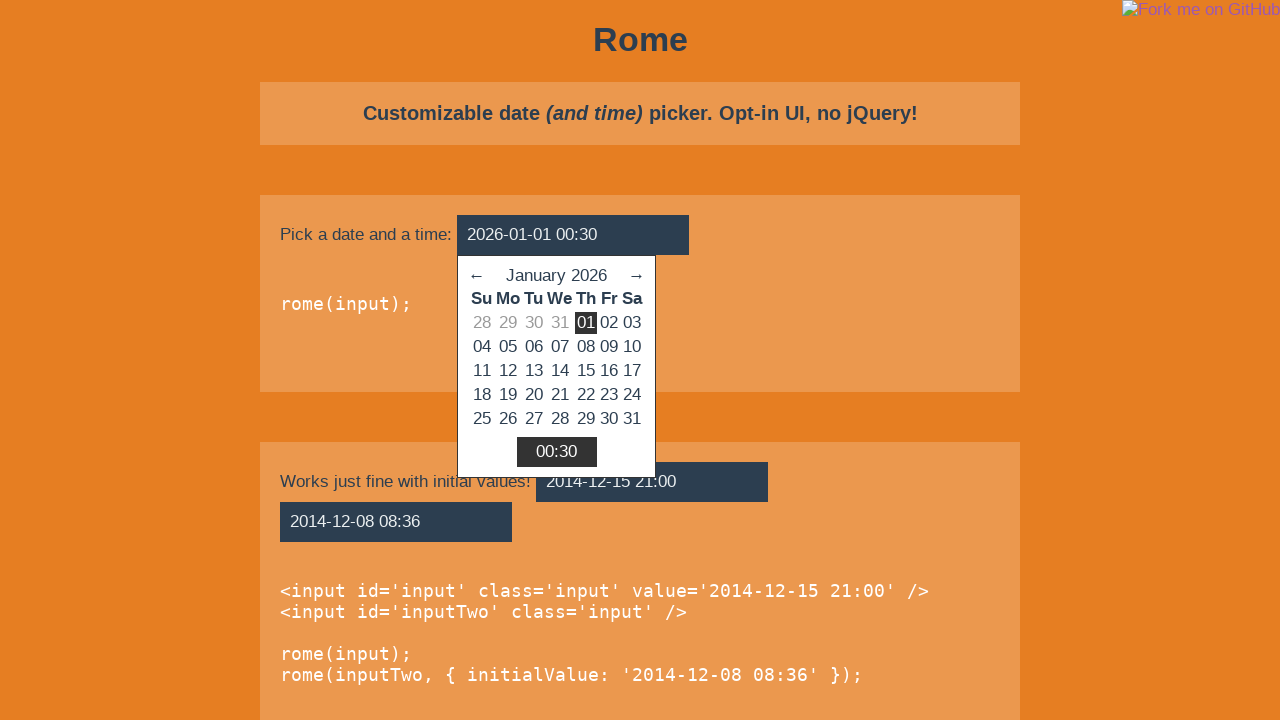